Tests table sorting functionality on a practice e-commerce site by clicking on the first column header to trigger sorting, then verifies the table content loads properly.

Starting URL: https://rahulshettyacademy.com/seleniumPractise/#/offers

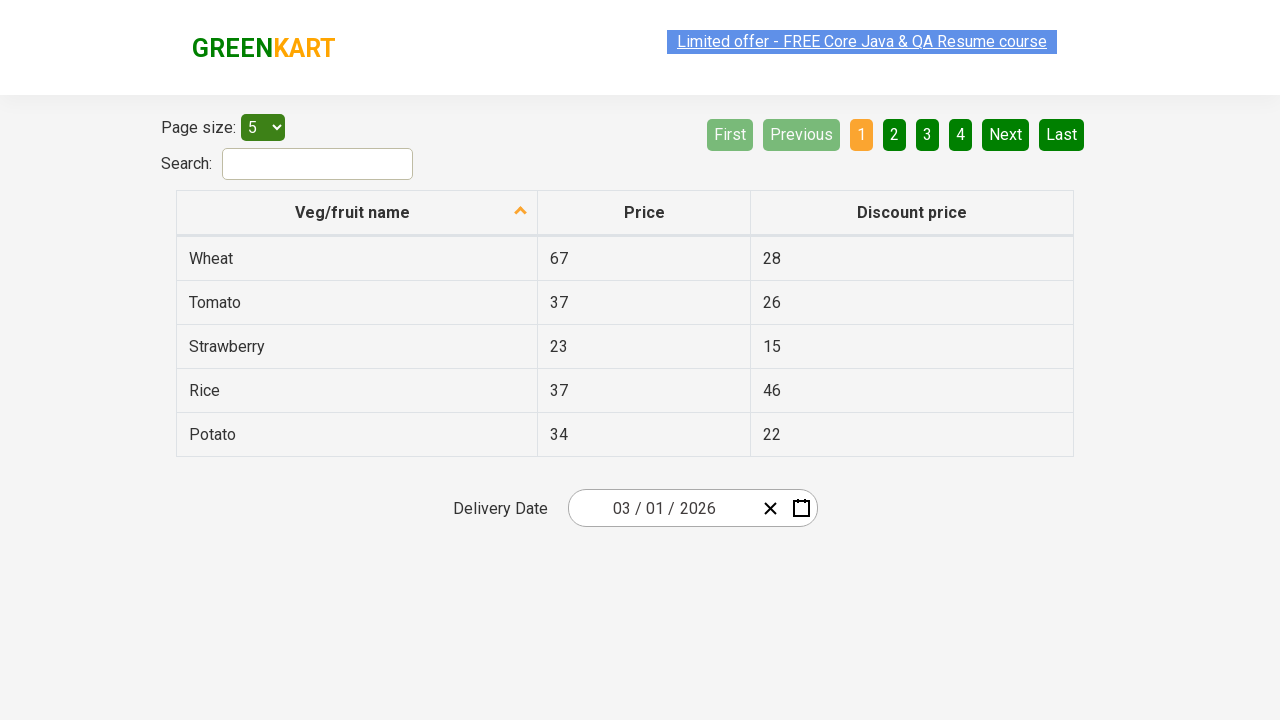

Waited for table header to load on offers page
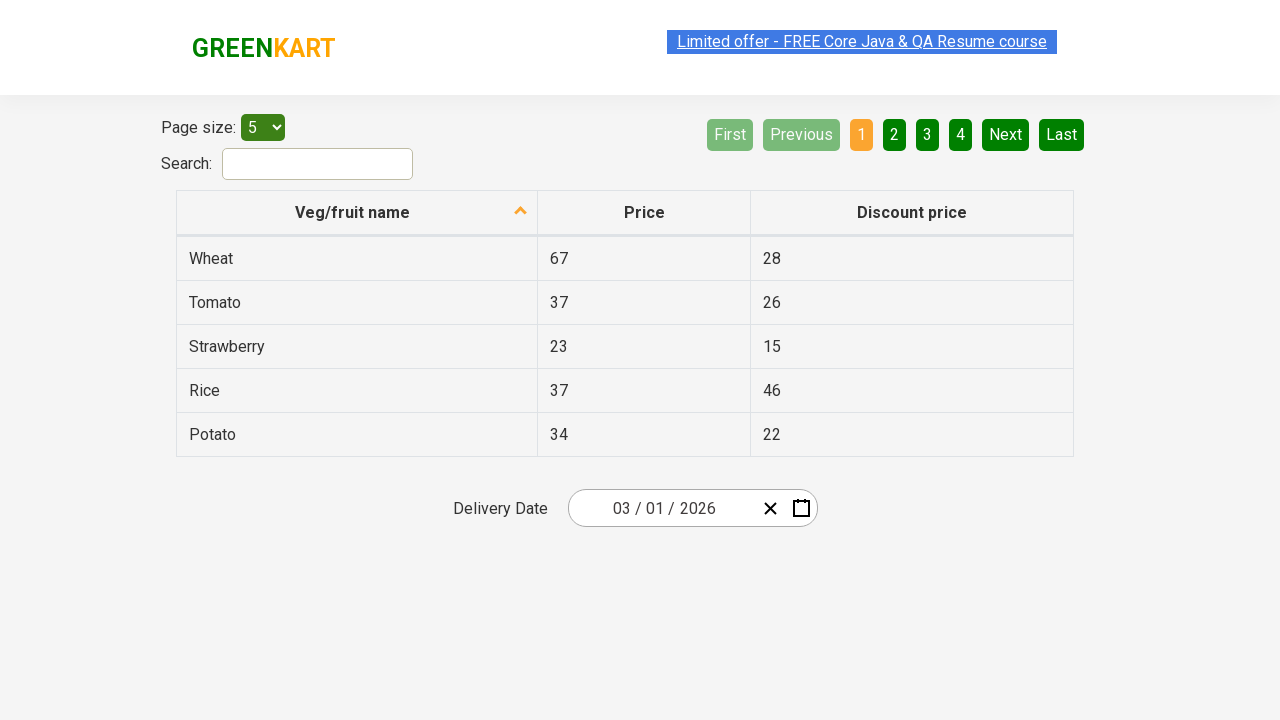

Clicked on first column header to trigger table sorting at (357, 213) on xpath=//tr/th[1]
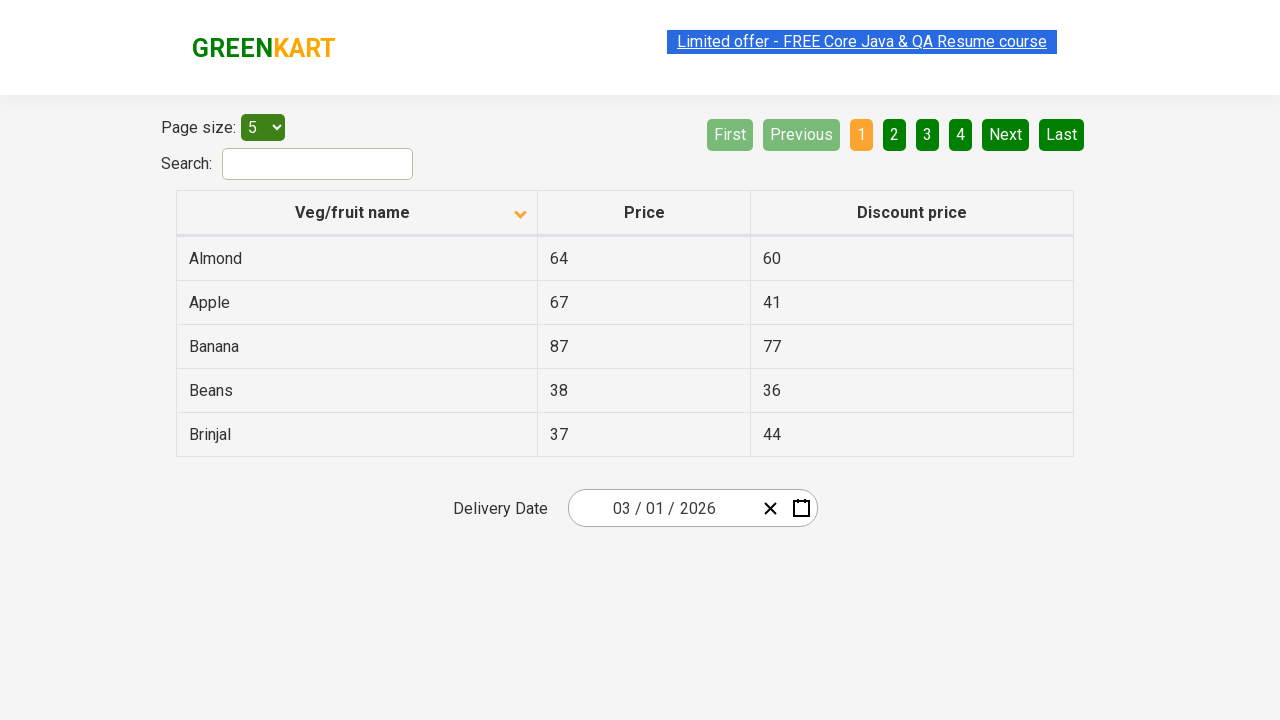

Verified table content loaded after sorting
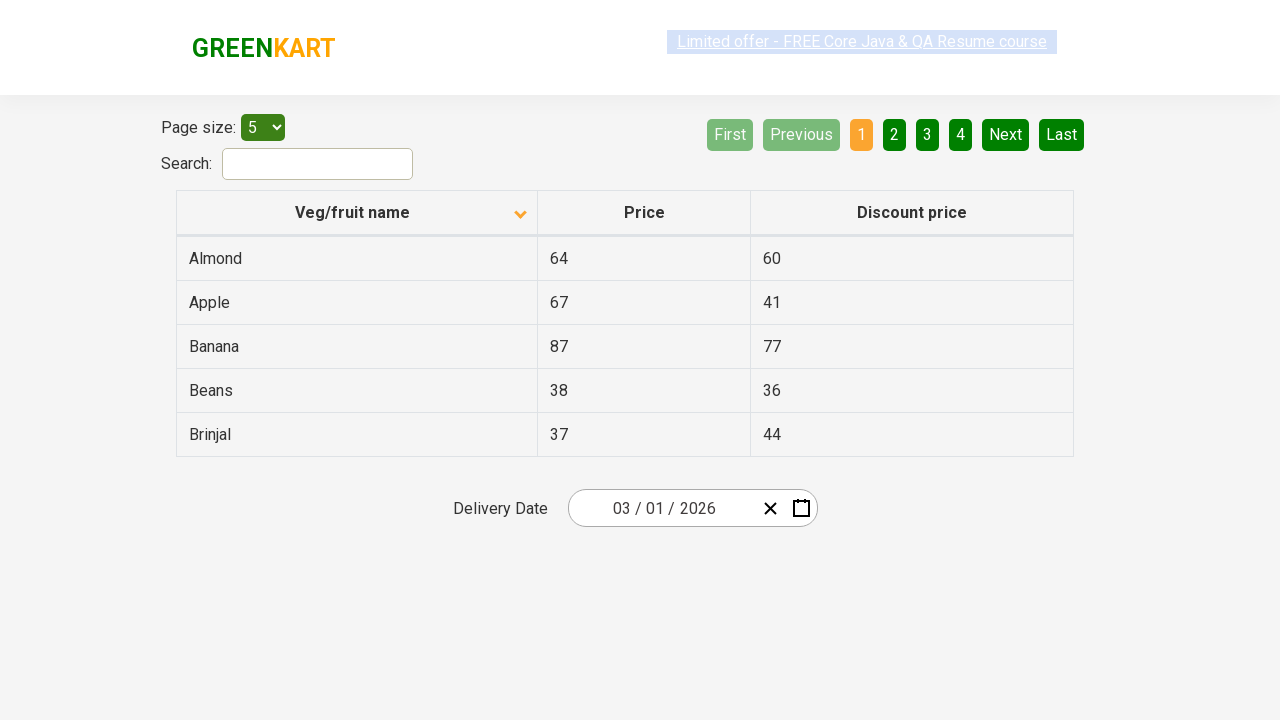

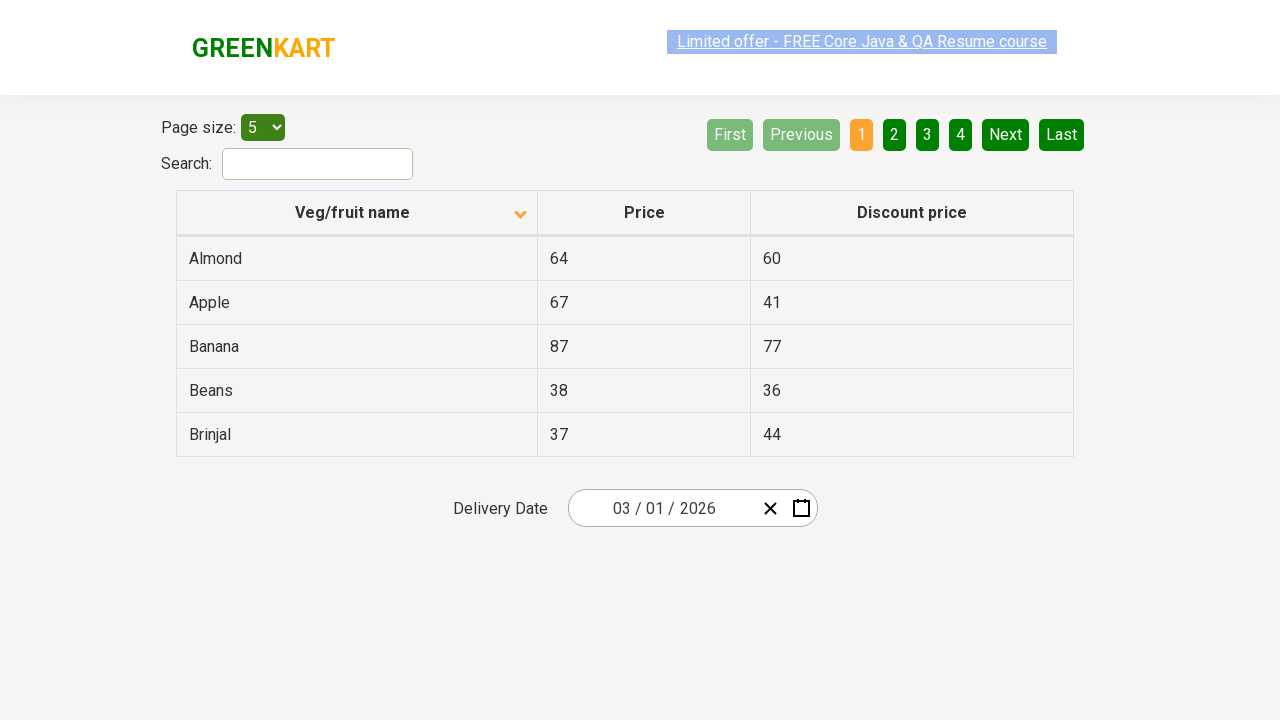